Tests dropdown selection functionality by navigating to a dropdowns demo page and selecting "Java" from a language dropdown menu.

Starting URL: https://letcode.in/dropdowns

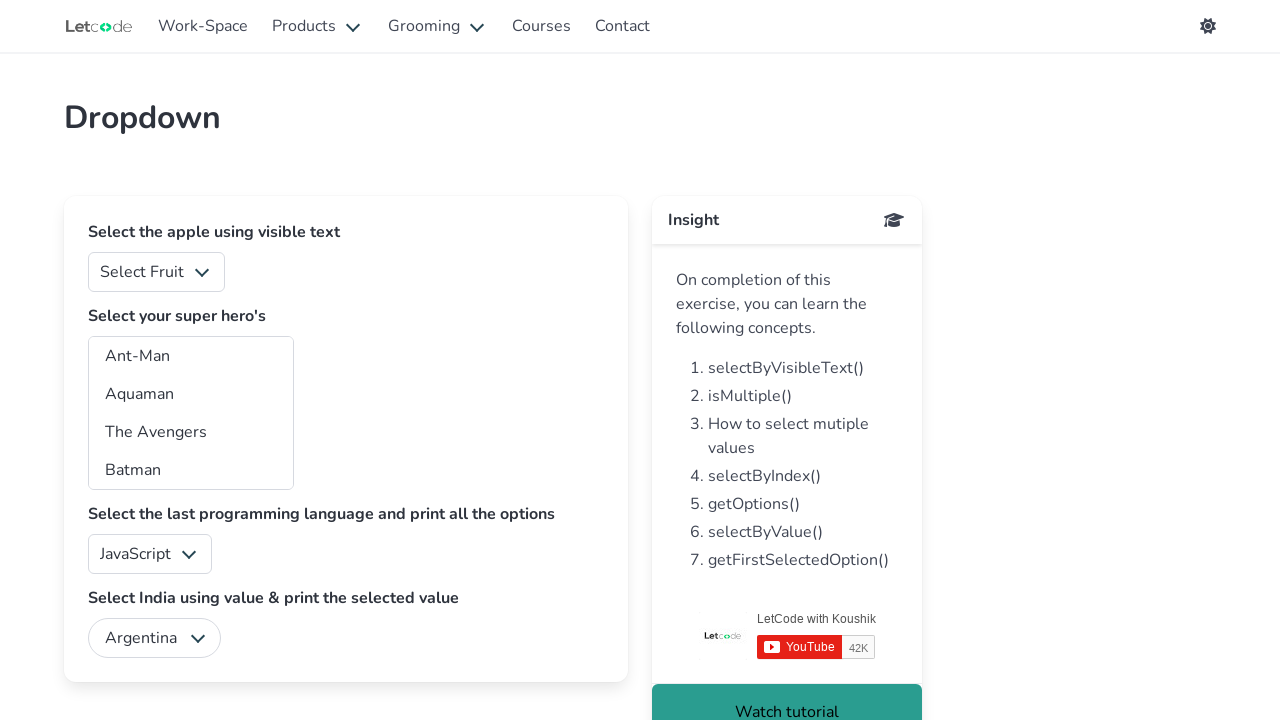

Navigated to dropdowns demo page
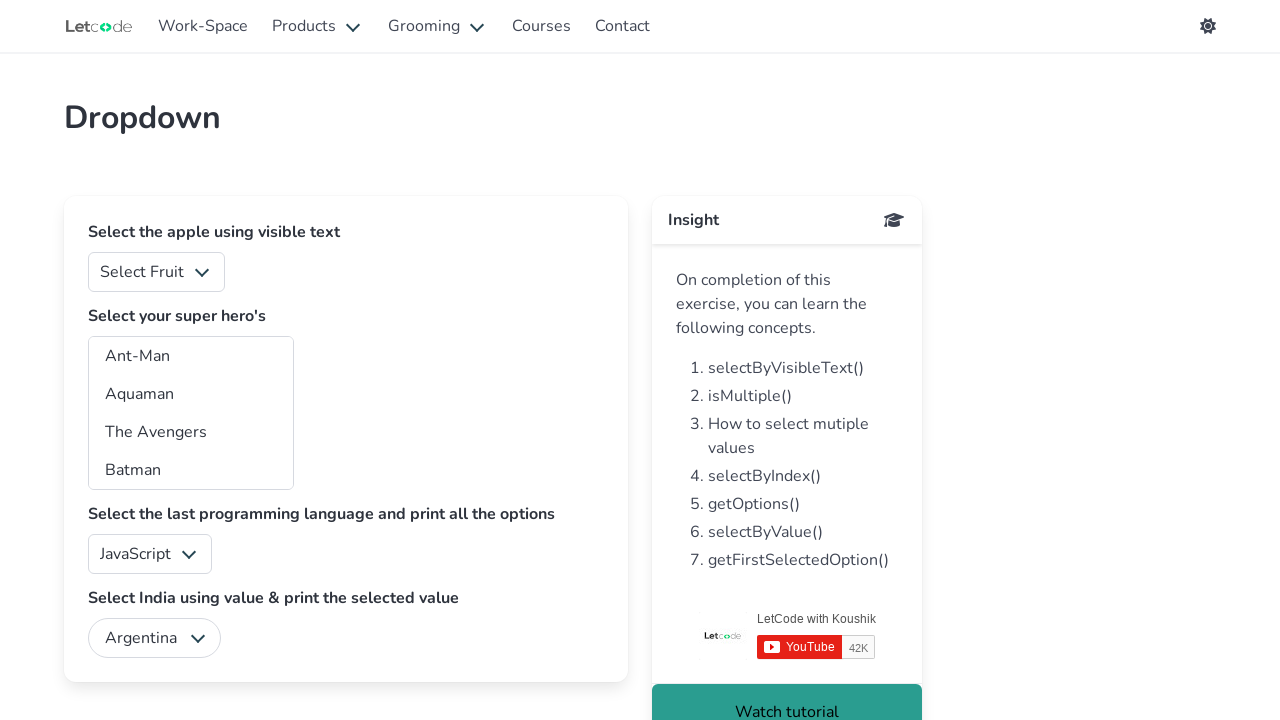

Selected 'Java' from the language dropdown menu on #lang
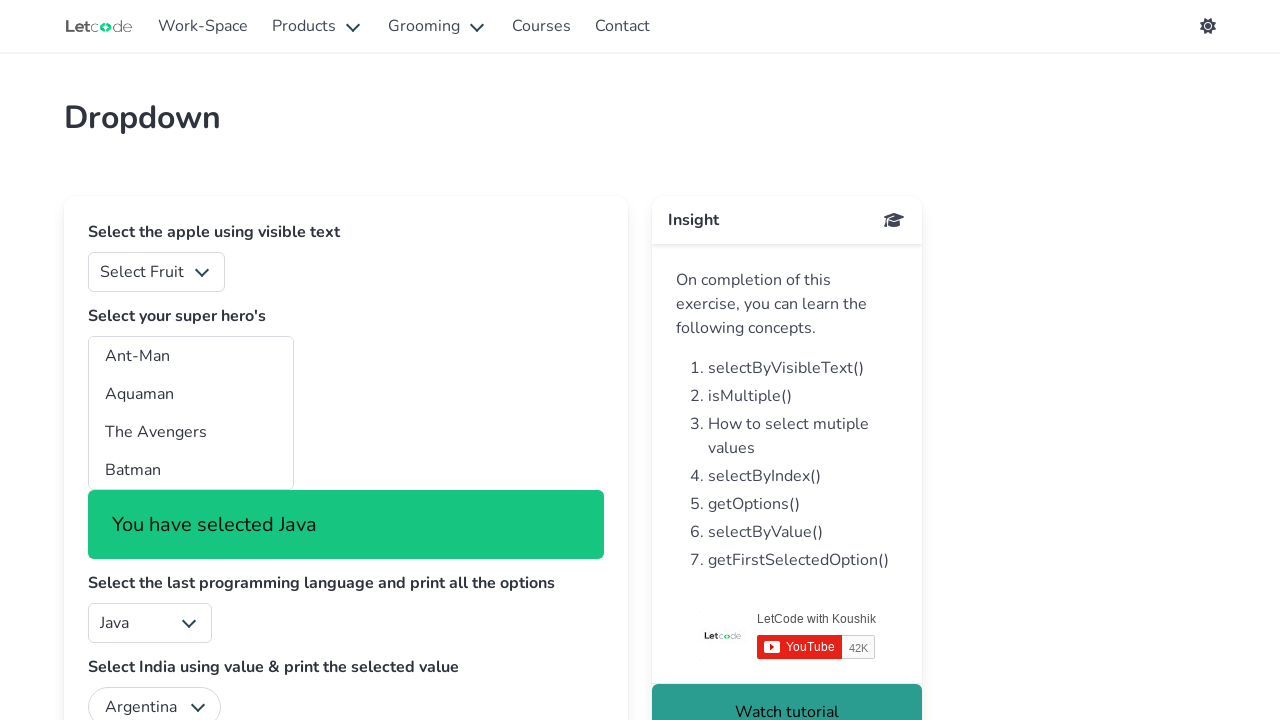

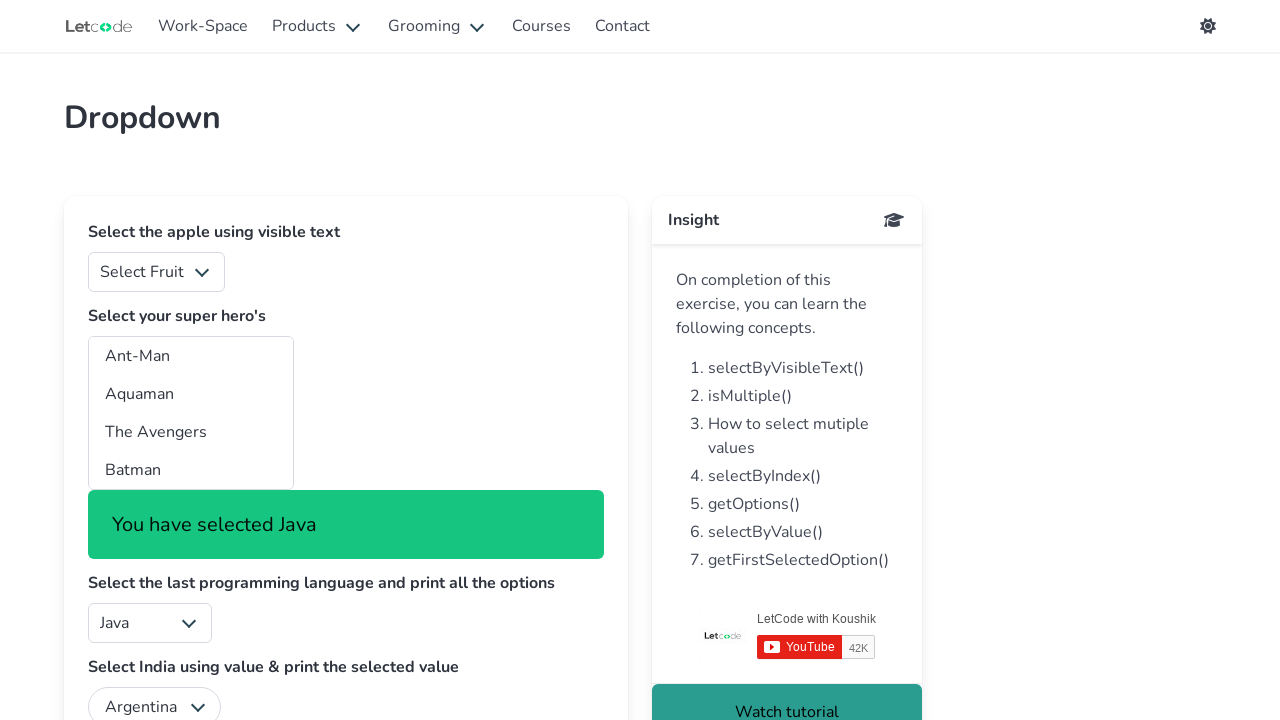